Tests a slow calculator application by setting a delay, performing a simple addition (7+8), and verifying the result appears after the delay

Starting URL: https://bonigarcia.dev/selenium-webdriver-java/slow-calculator.html

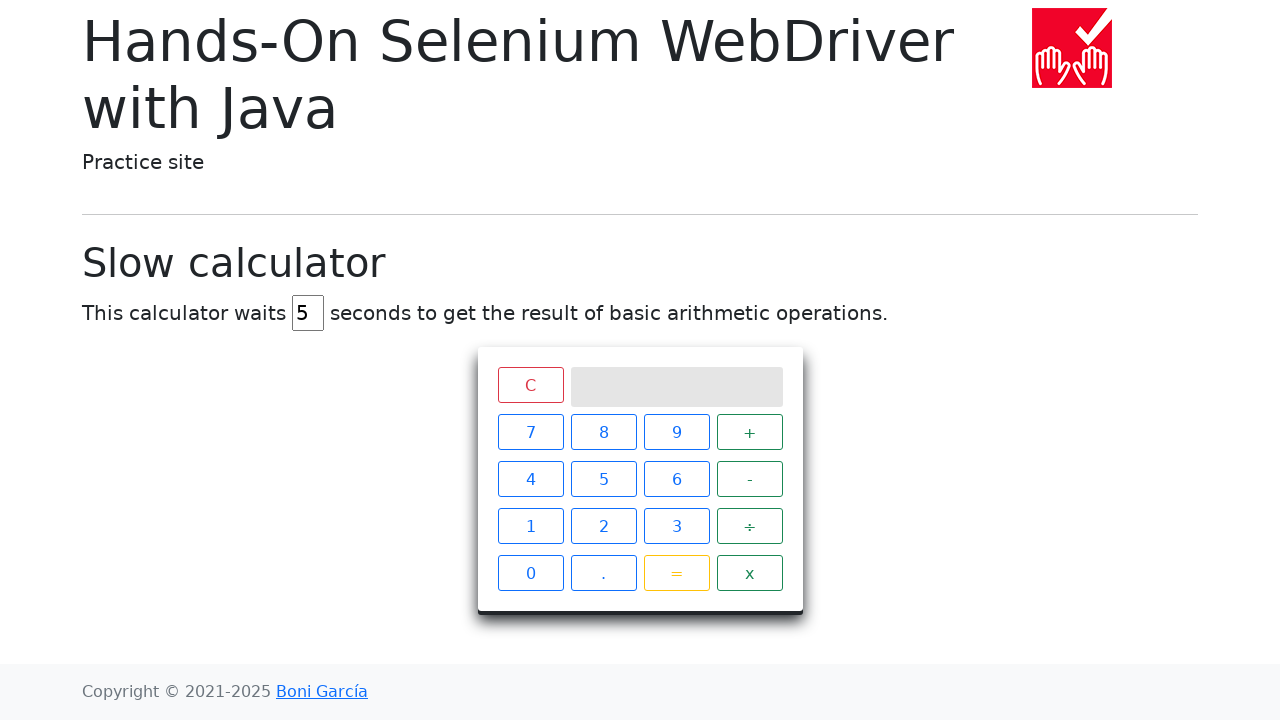

Cleared delay input field on #delay
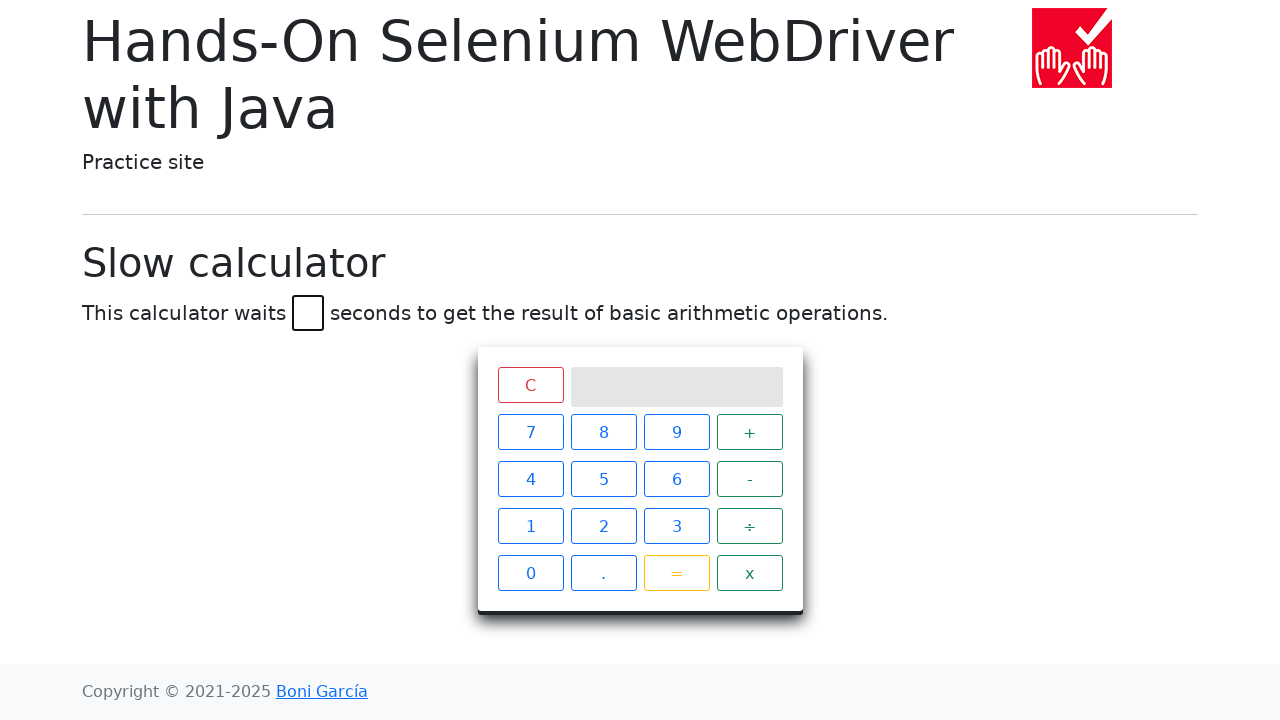

Set delay to 45 seconds on #delay
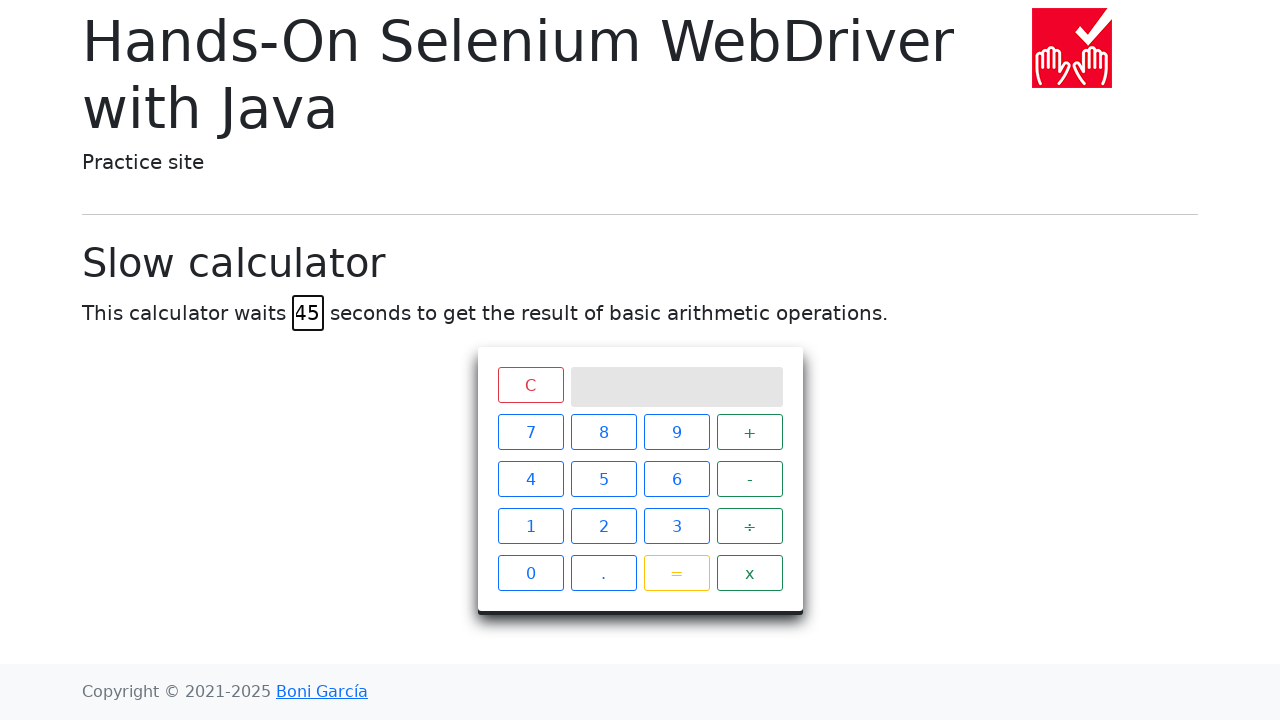

Clicked button 7 at (530, 432) on xpath=//span[text()='7']
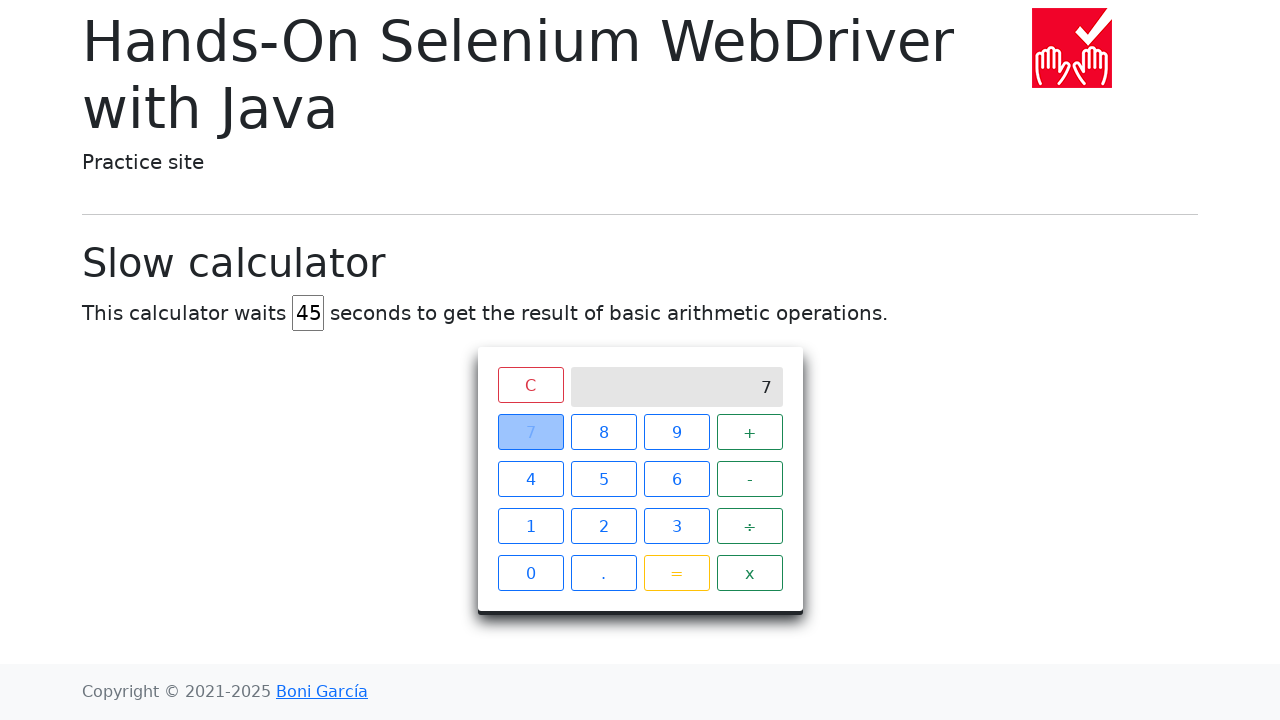

Clicked plus button at (750, 432) on xpath=//span[text()='+']
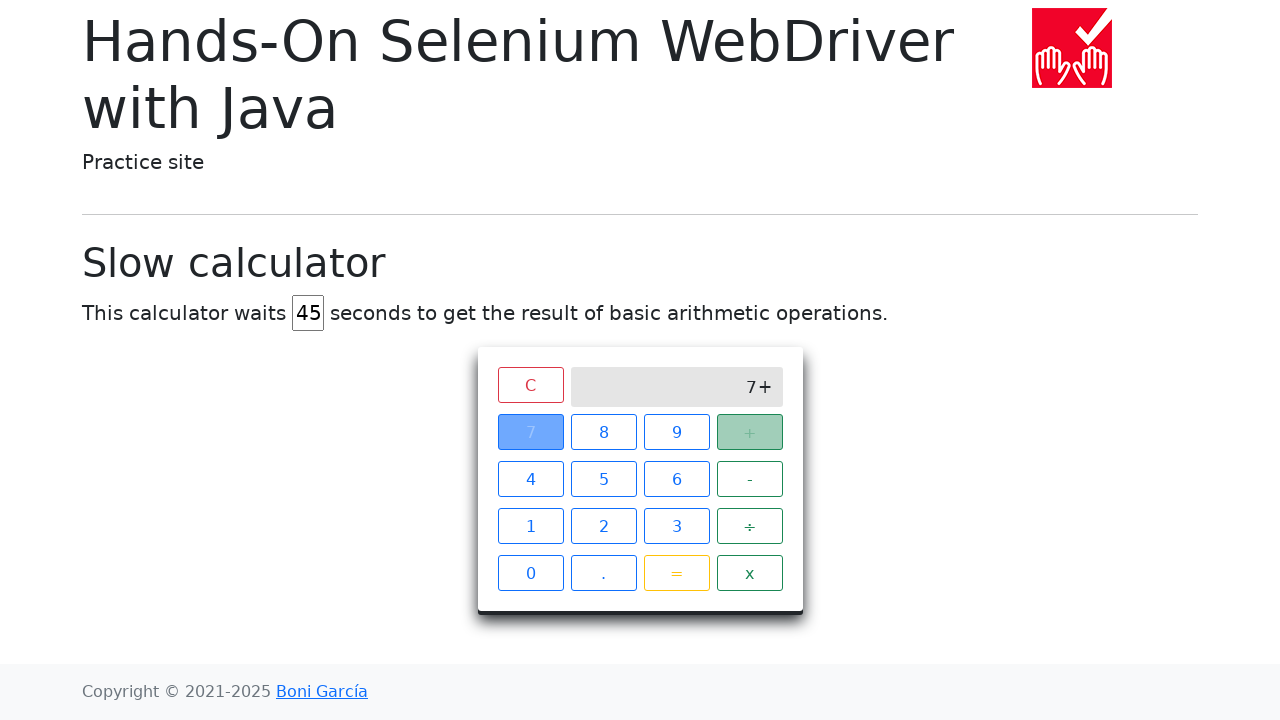

Clicked button 8 at (604, 432) on xpath=//span[text()='8']
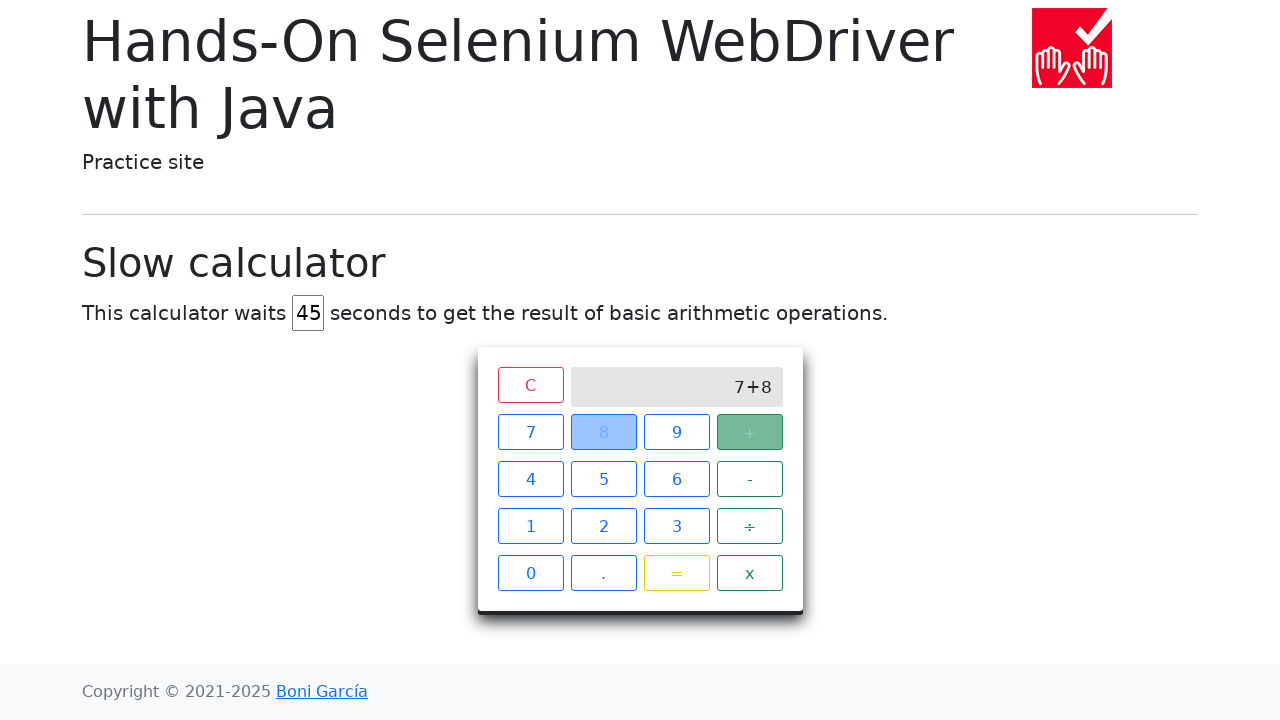

Clicked equals button to perform calculation at (676, 573) on xpath=//span[text()='=']
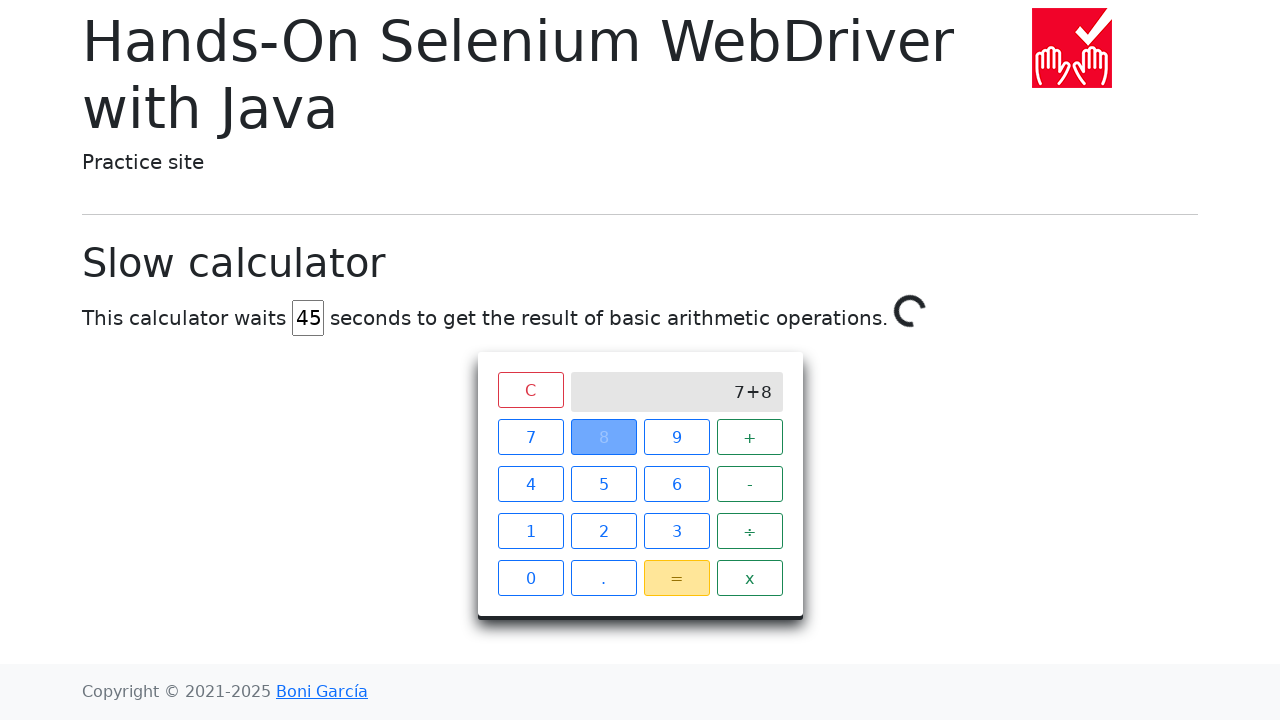

Spinner disappeared - calculation completed after 45 second delay
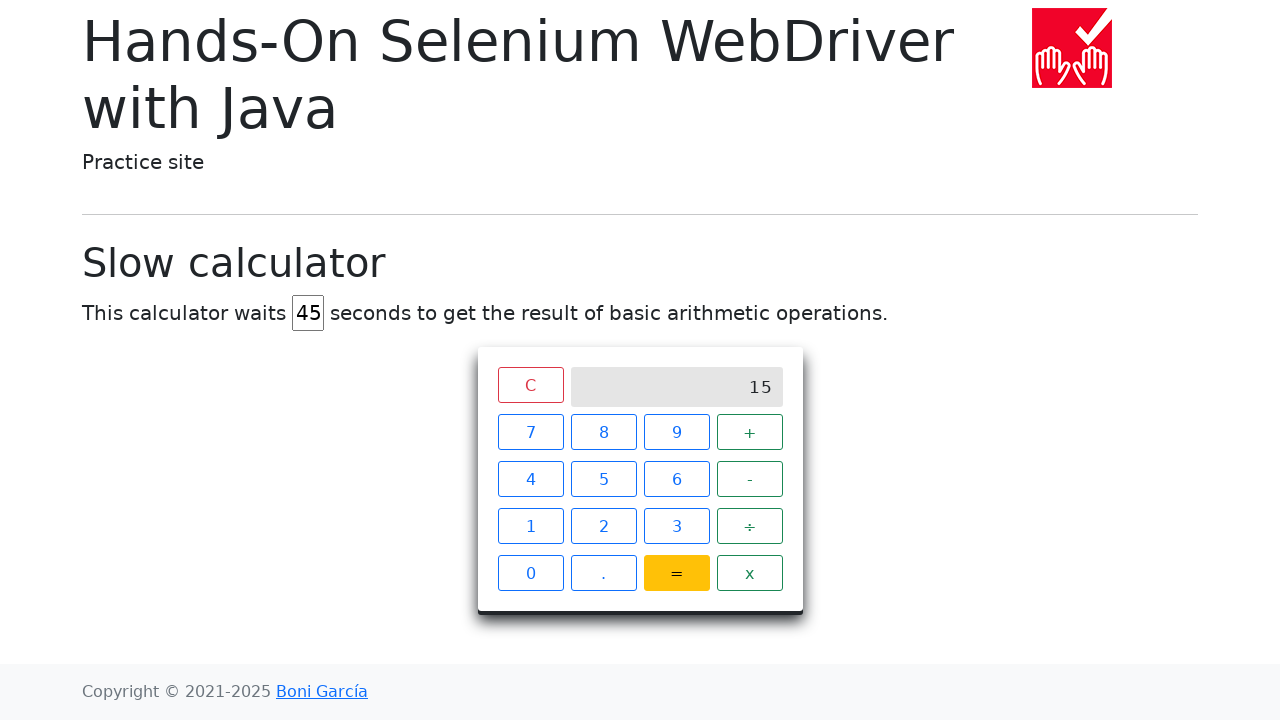

Retrieved result text from calculator screen
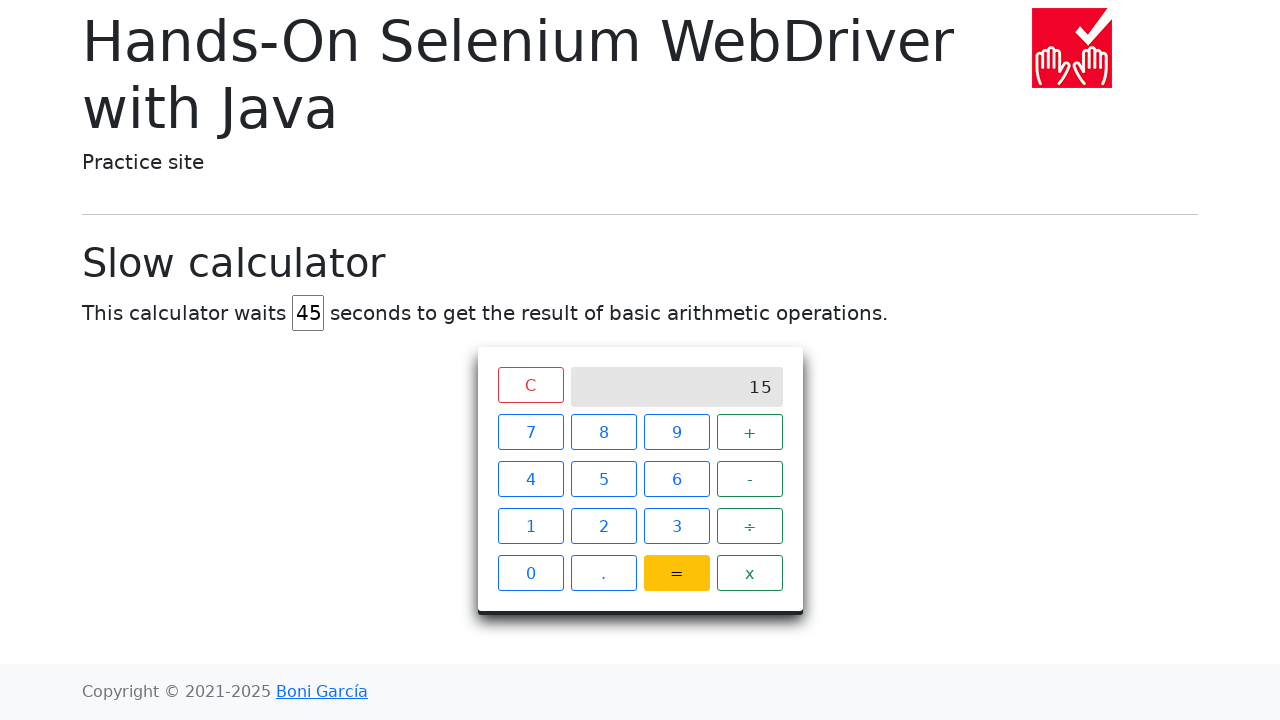

Verified result is '15' - test passed
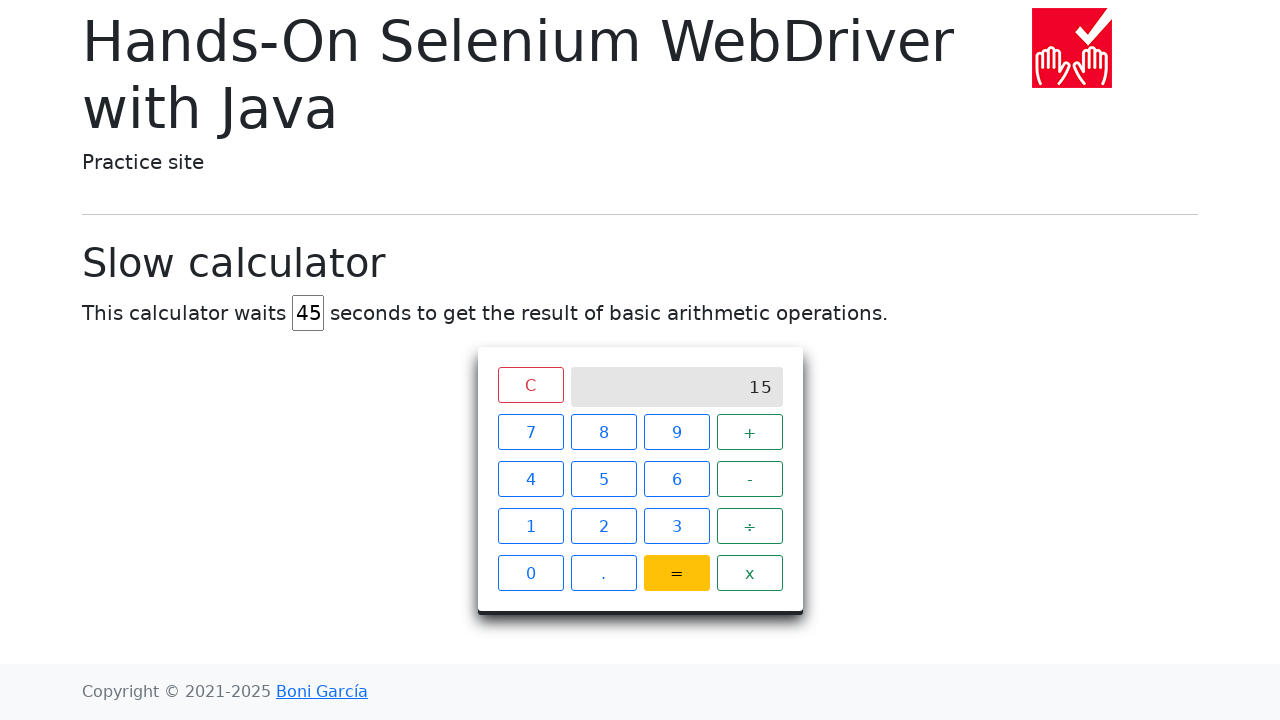

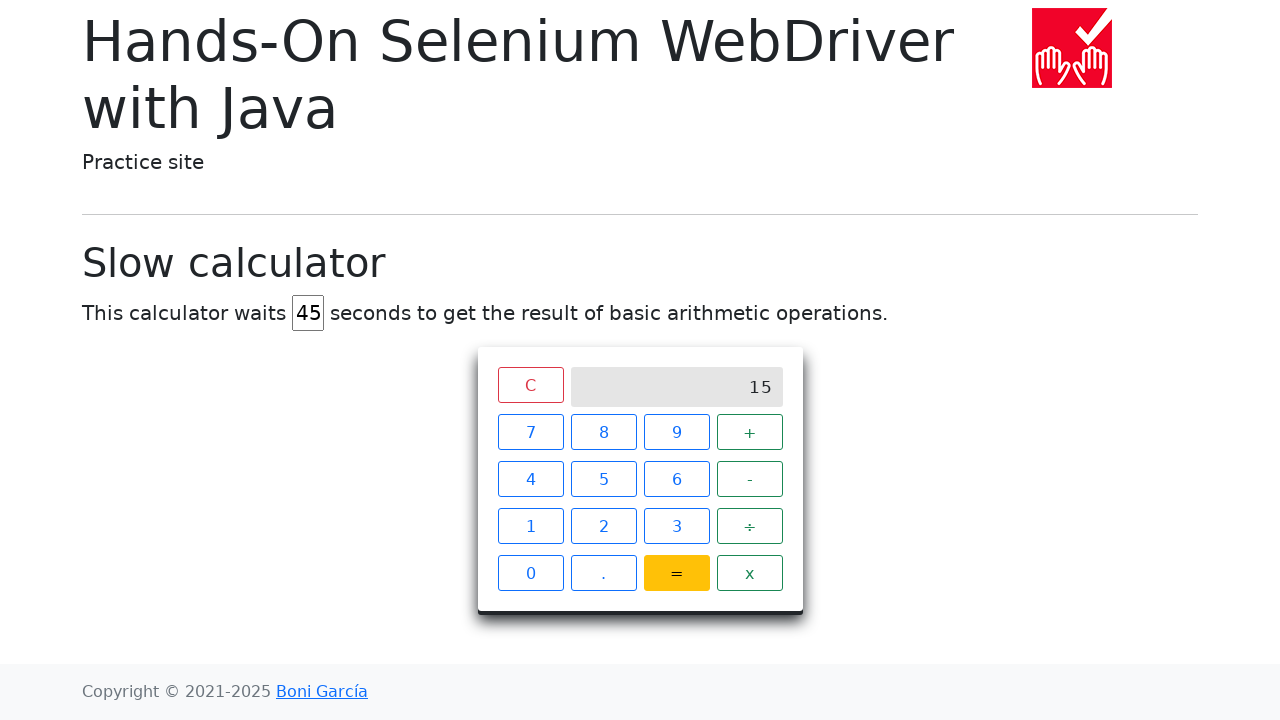